Tests opening and closing a small modal dialog, then verifying the large modal button is visible

Starting URL: https://demoqa.com/modal-dialogs

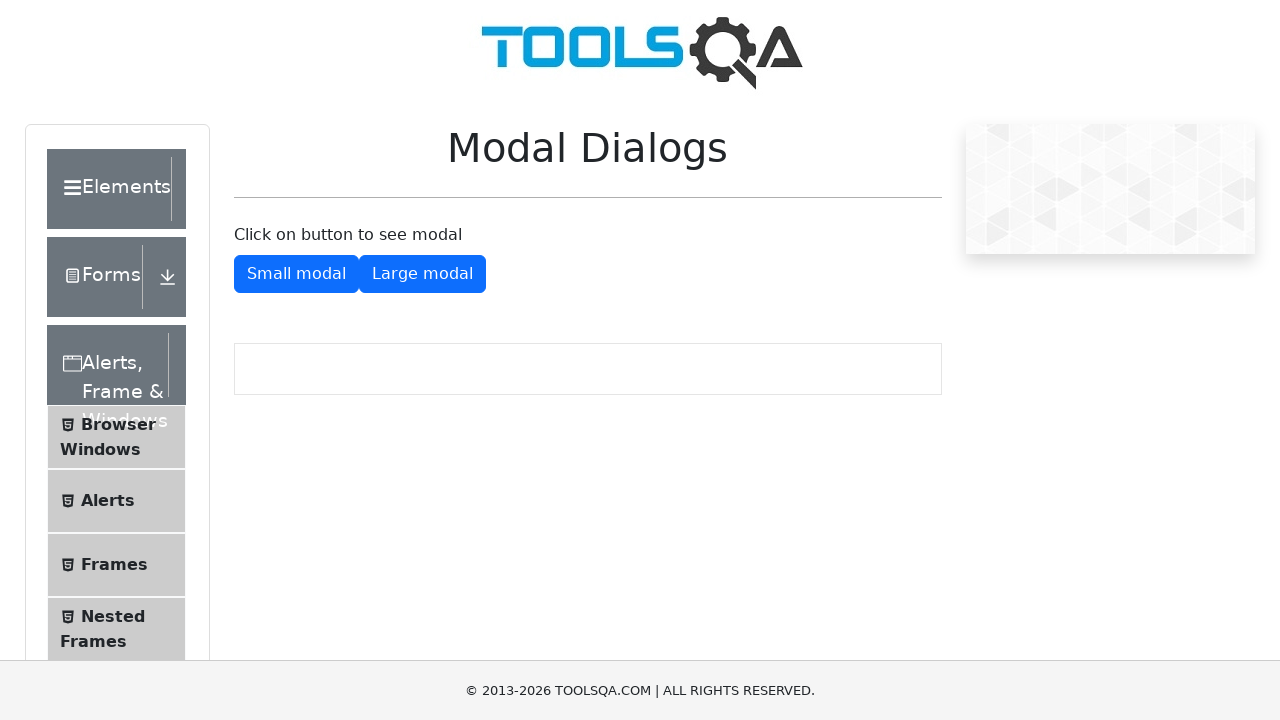

Clicked button to show small modal dialog at (296, 274) on #showSmallModal
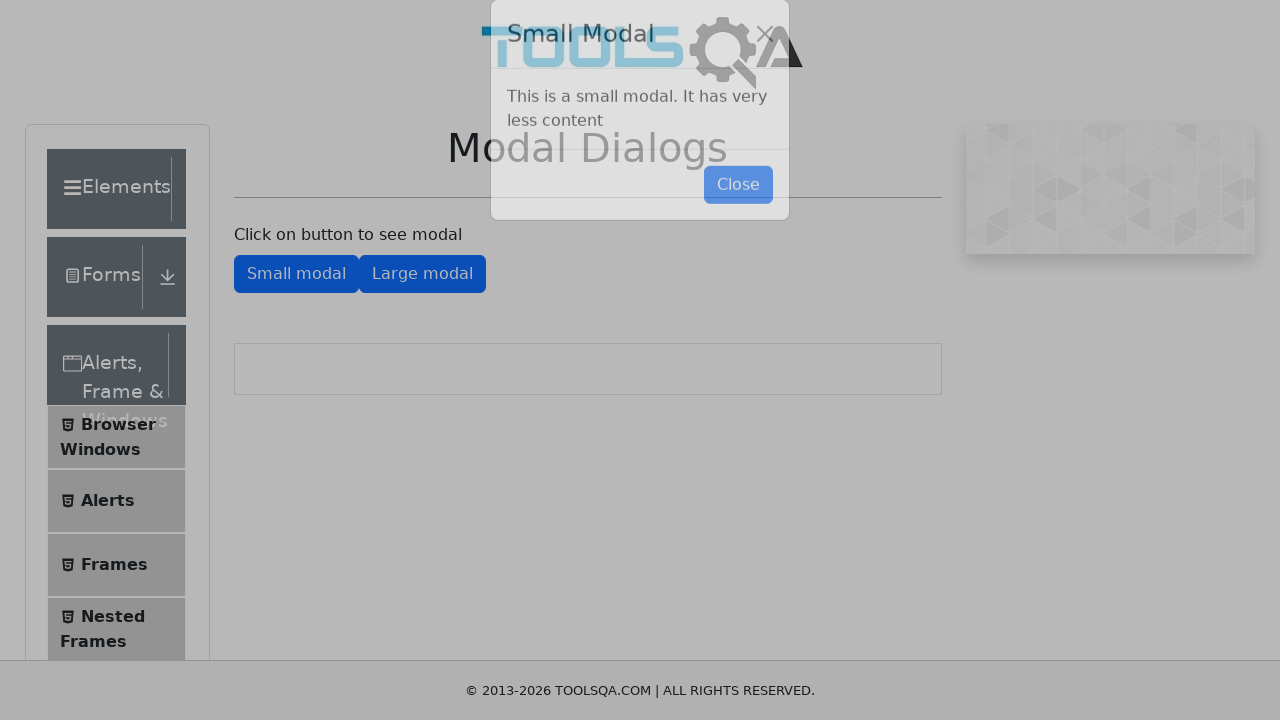

Closed the small modal dialog at (738, 214) on #closeSmallModal
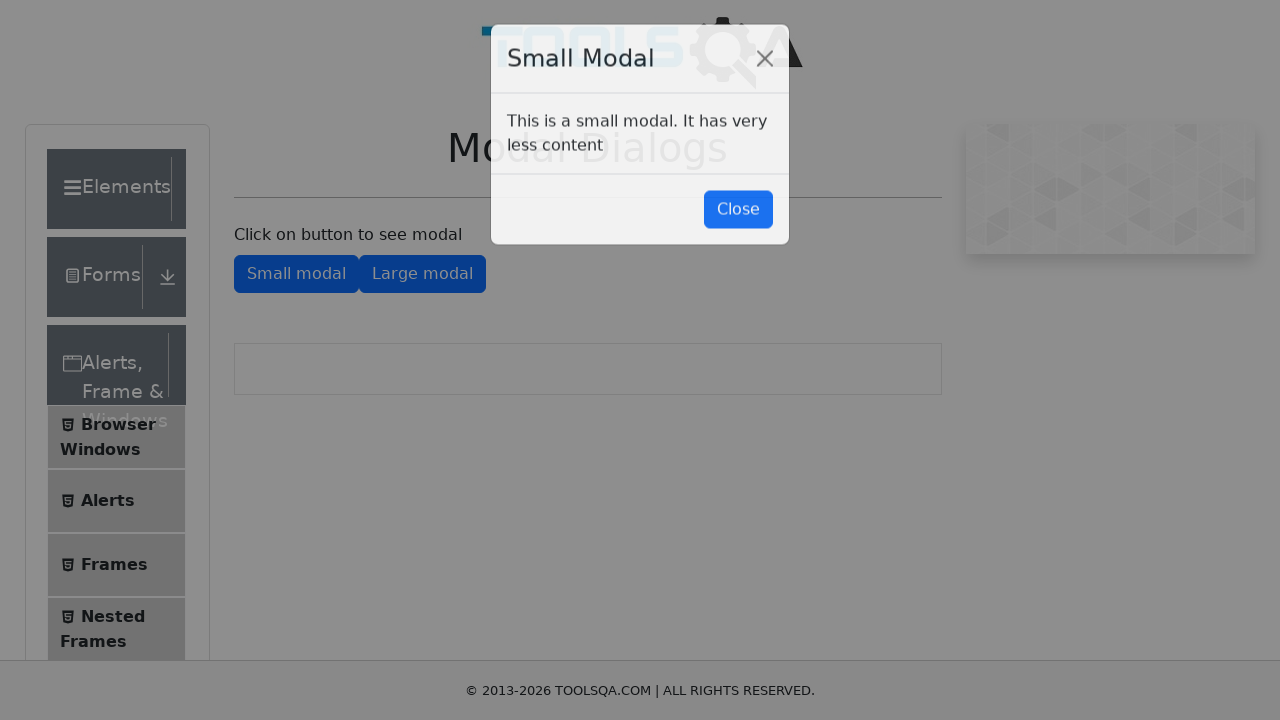

Verified large modal button is visible
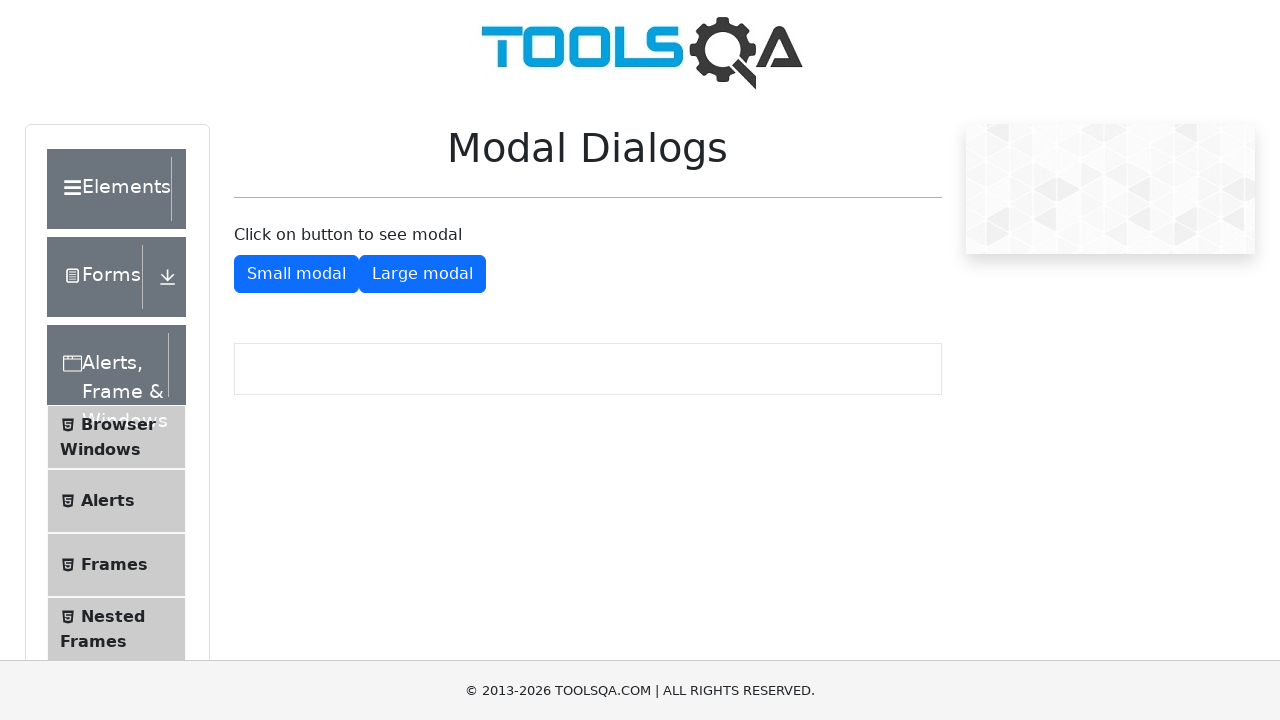

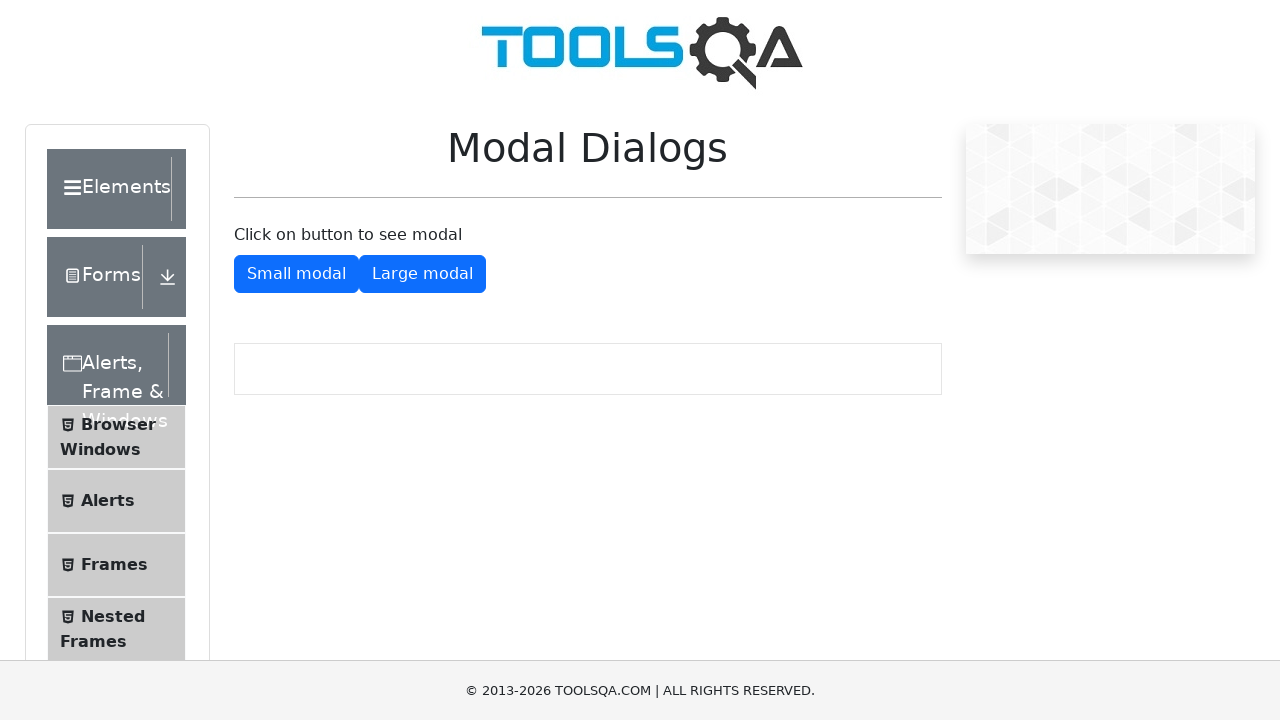